Tests the Elements Text Box form by navigating to it, filling out user information fields, and submitting the form

Starting URL: https://demoqa.com

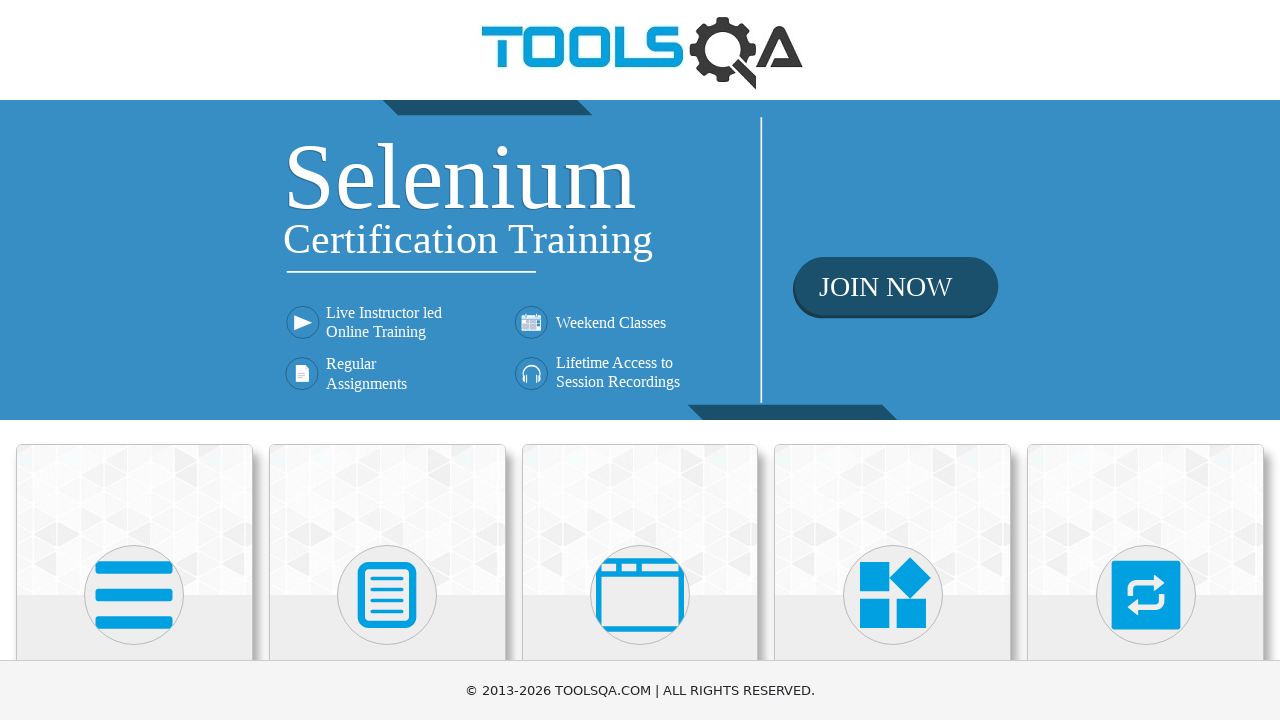

Clicked on Elements card on home page at (134, 360) on text=Elements
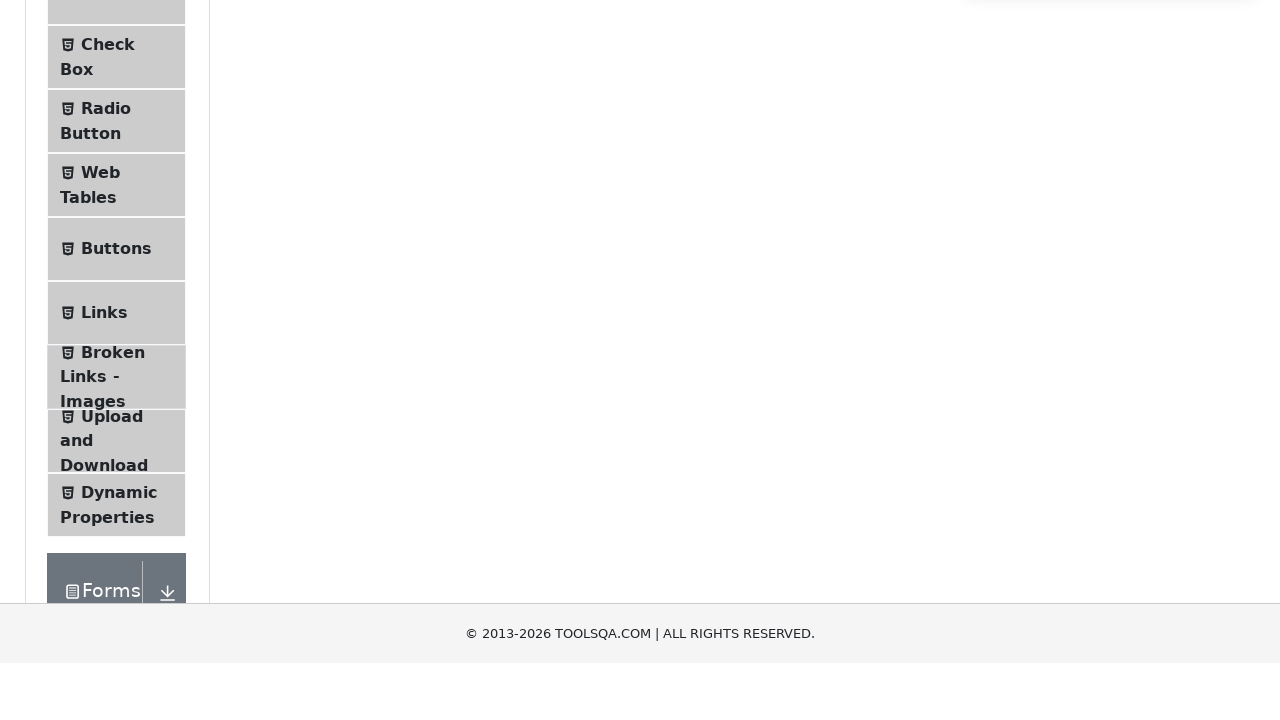

Clicked on Text Box in side menu at (119, 261) on text=Text Box
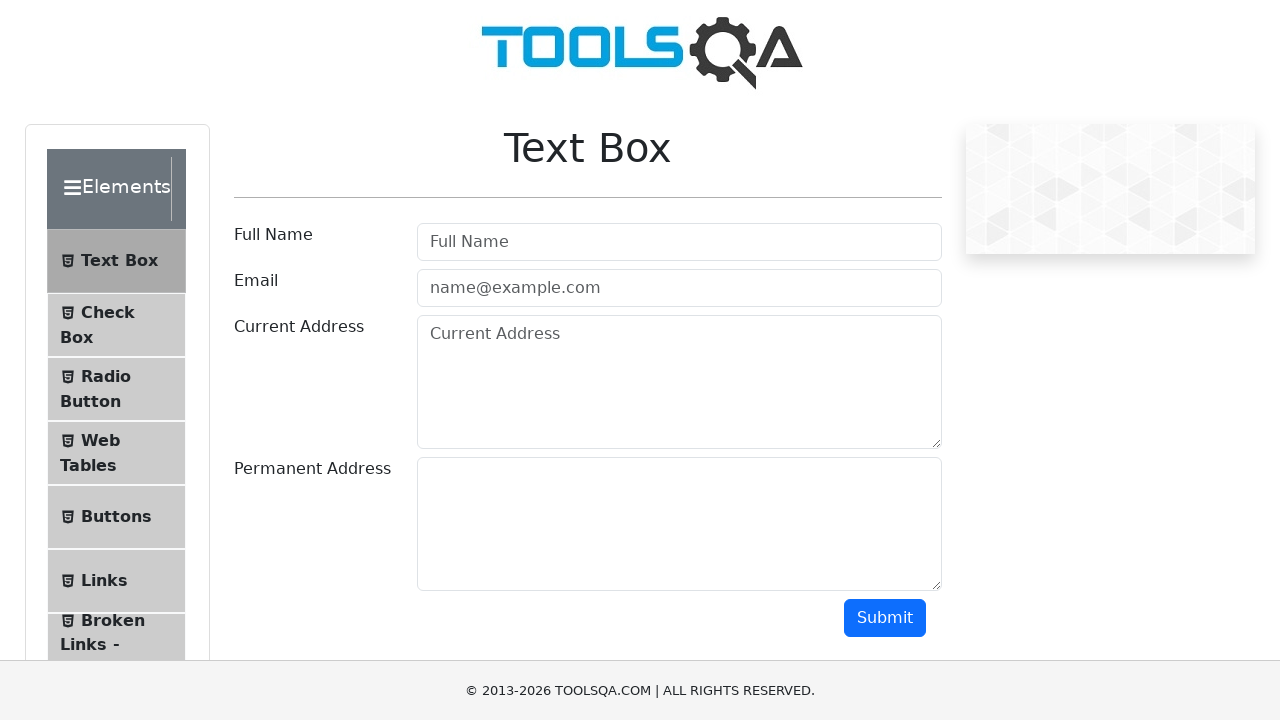

Filled userName field with 'Ehud Suryano' on #userName
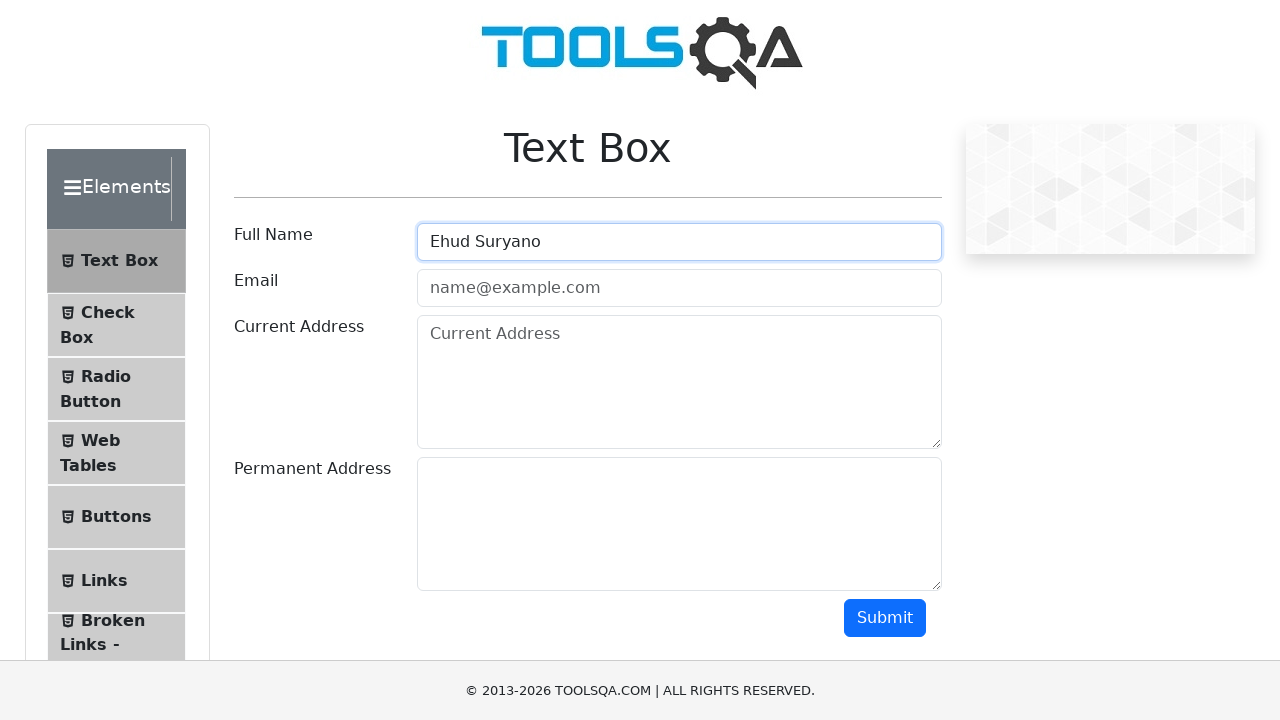

Filled userEmail field with 'ehud@gmail.com' on #userEmail
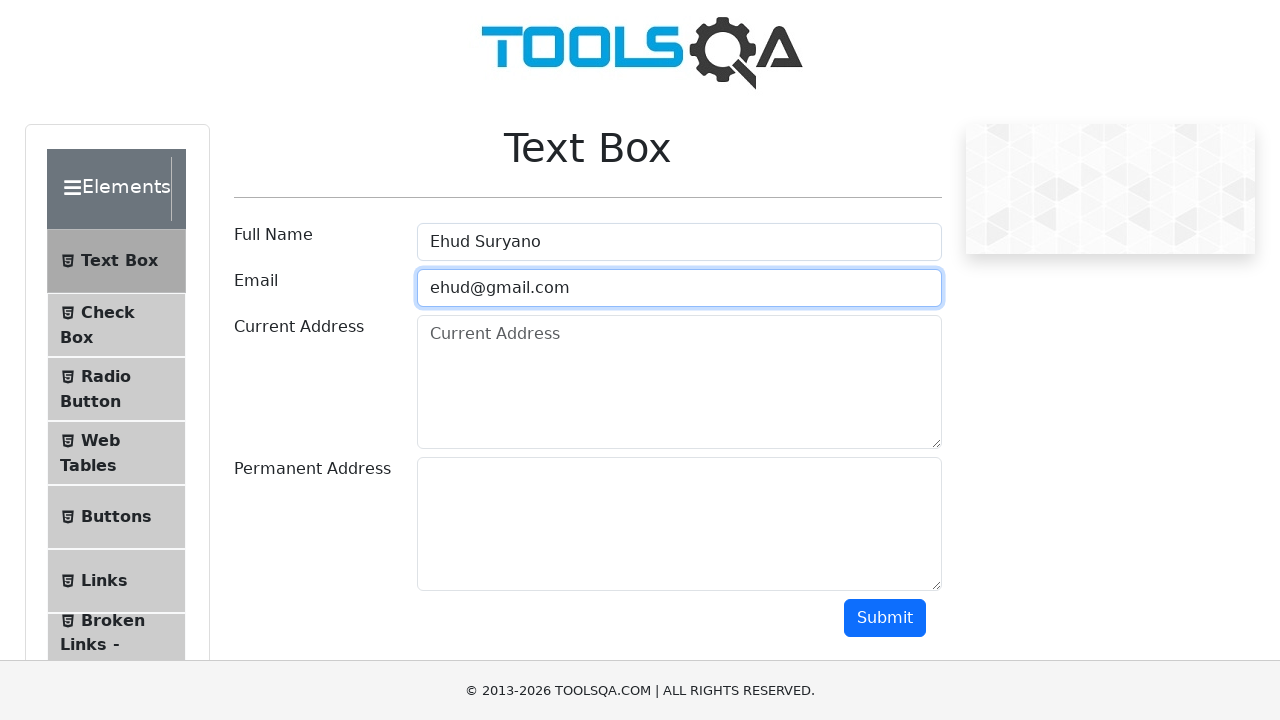

Filled currentAddress field with 'rishon lezion' on #currentAddress
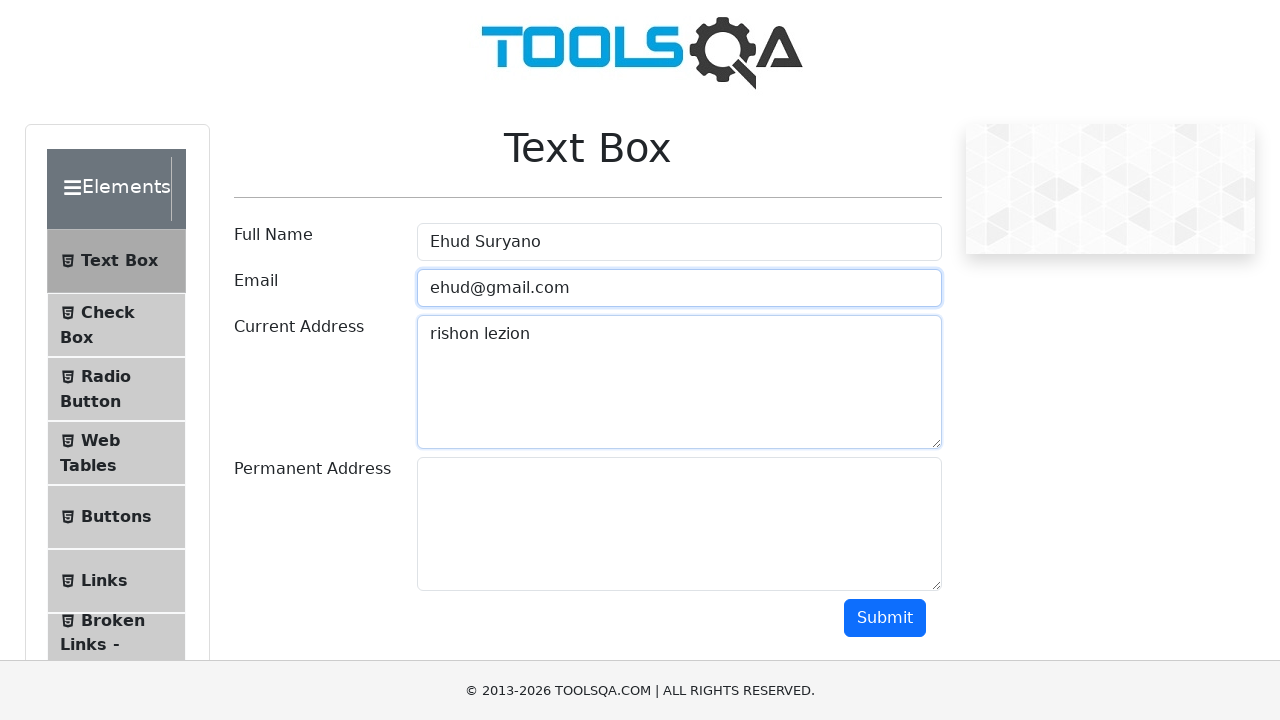

Filled permanentAddress field with 'Rishon Lezion' on #permanentAddress
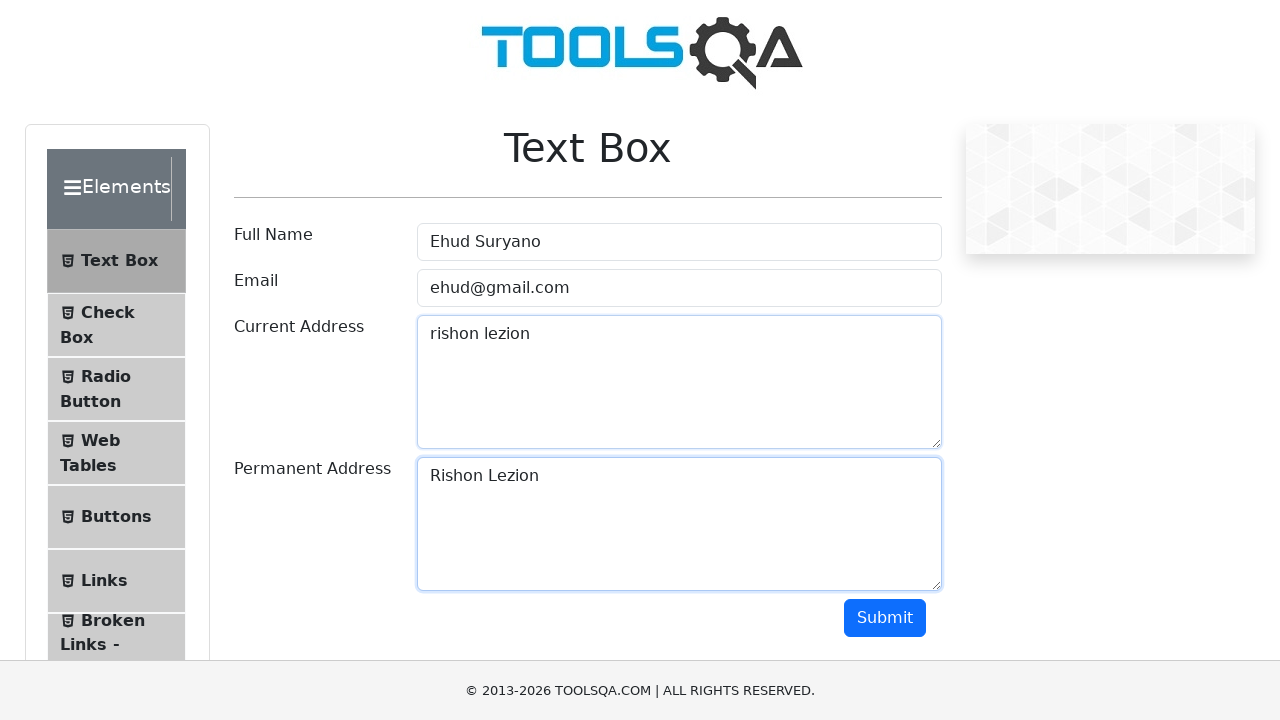

Clicked Submit button to submit the form at (885, 618) on #submit
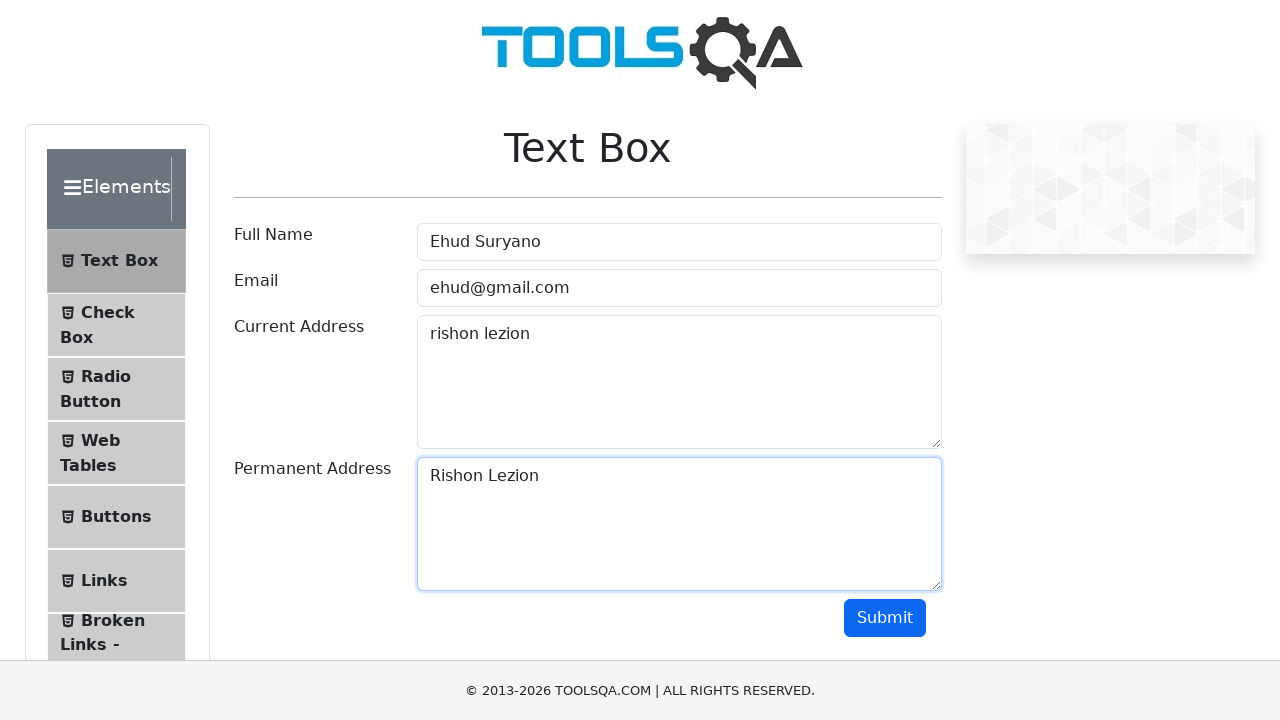

Form output appeared after submission
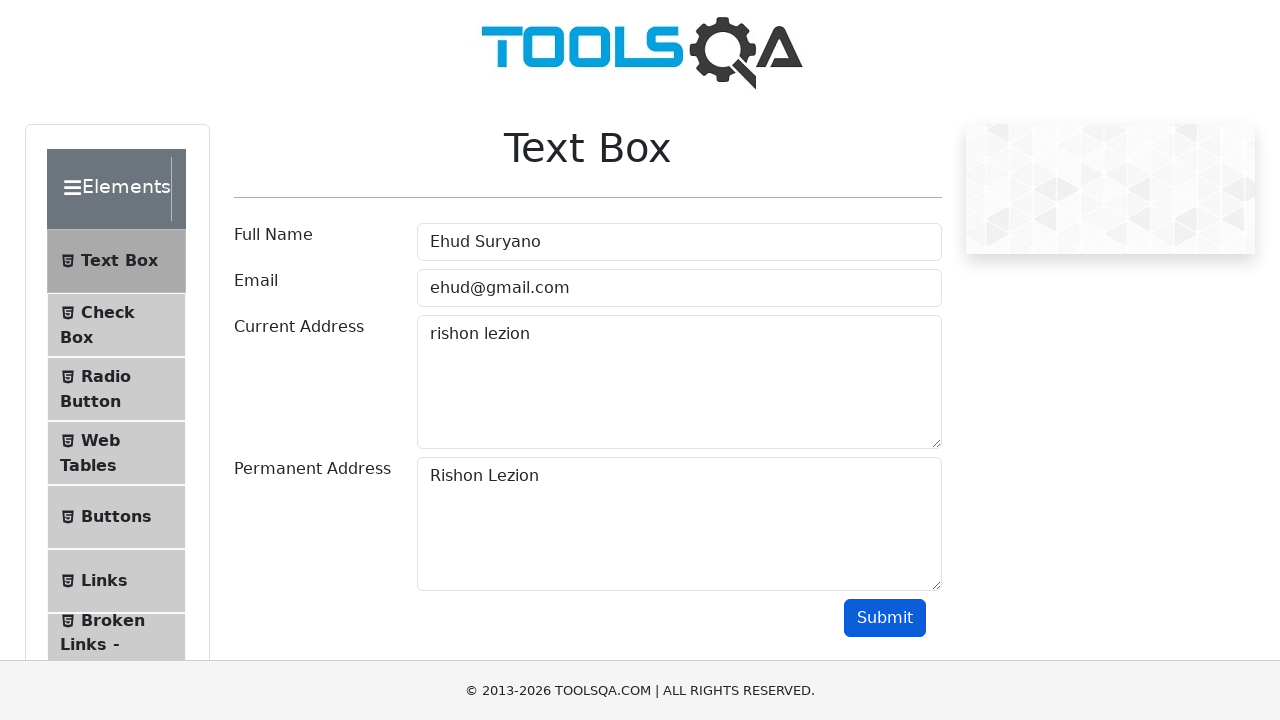

Verified page URL is https://demoqa.com/text-box
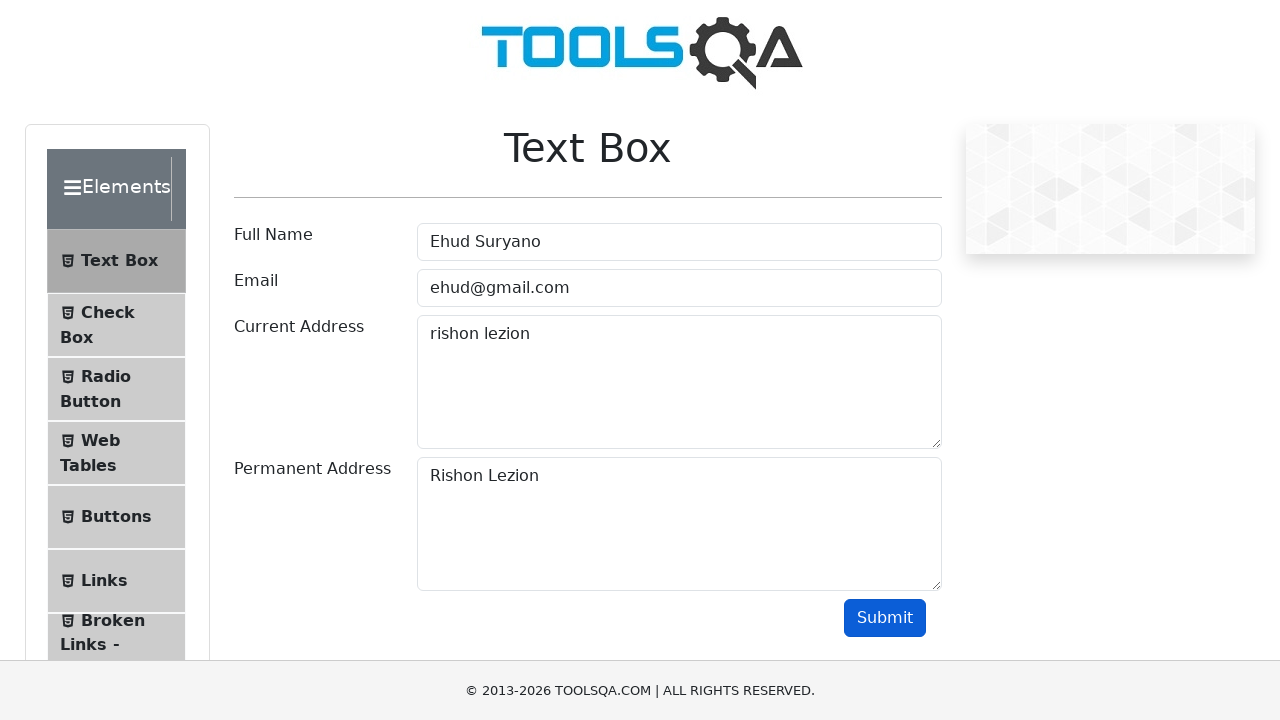

Verified output element is visible on page
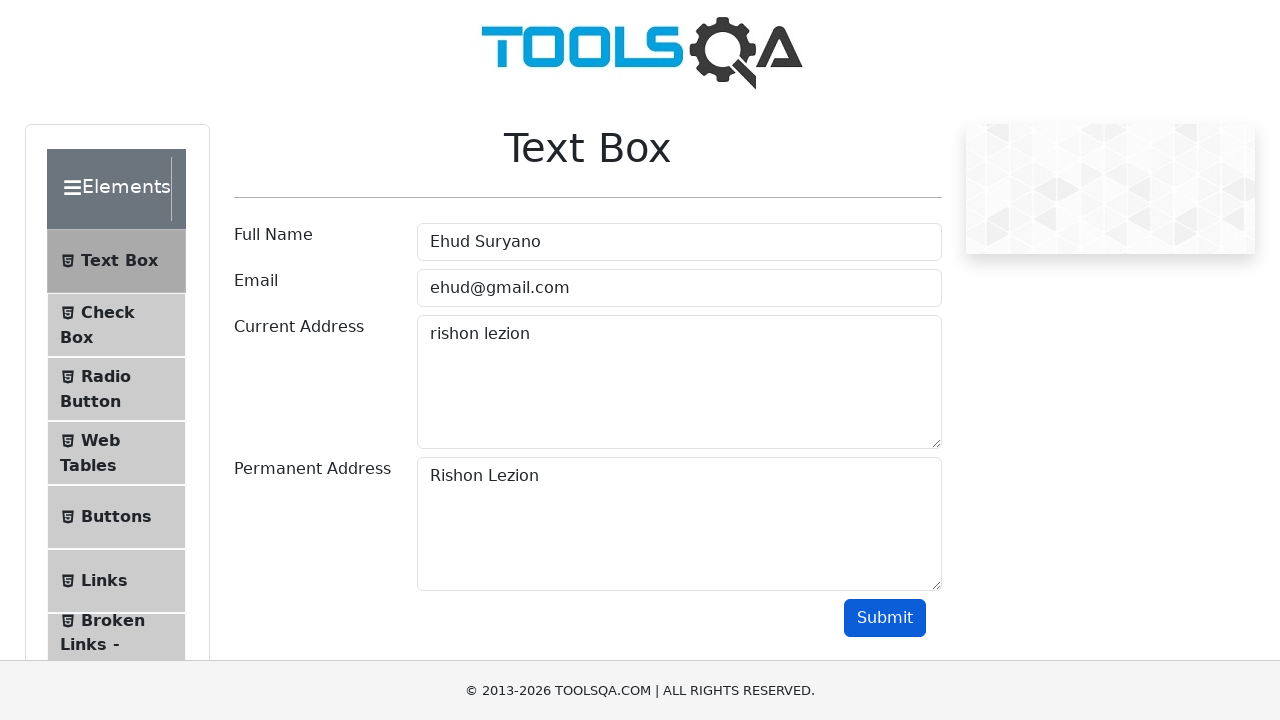

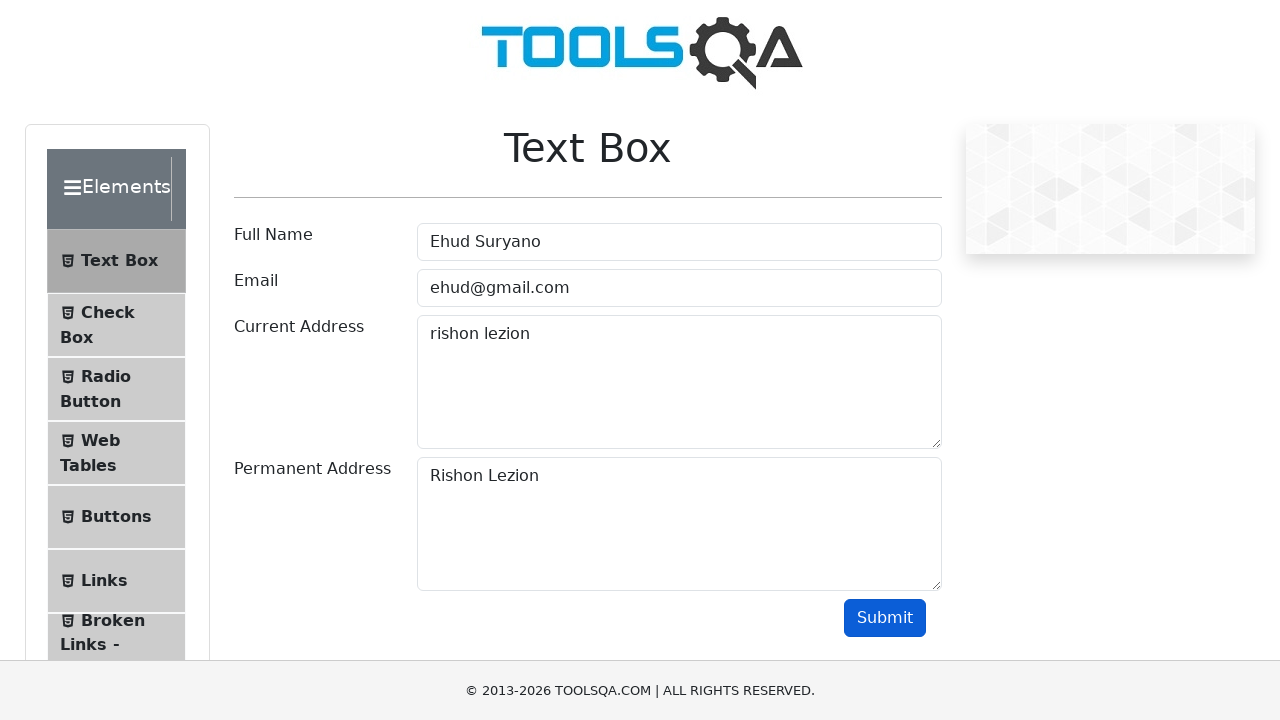